Tests that all images load correctly by waiting until expected count is reached

Starting URL: https://bonigarcia.dev/selenium-webdriver-java/loading-images.html

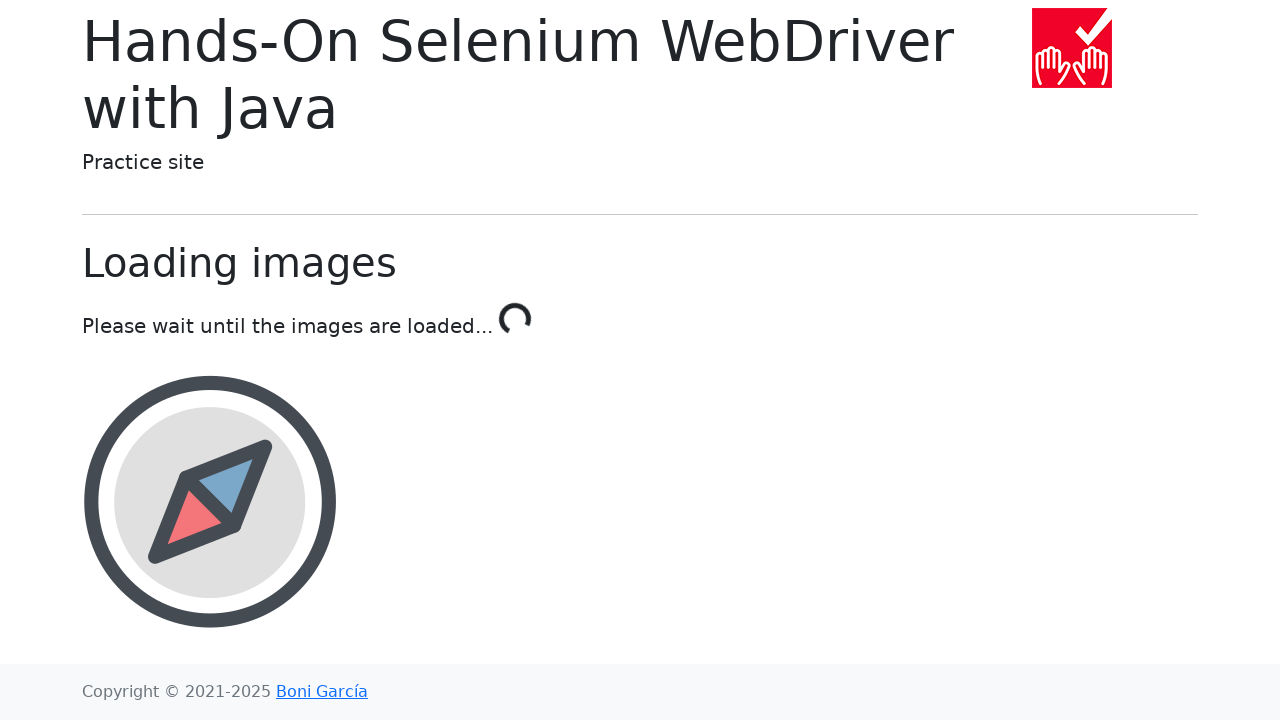

Navigated to loading images test page
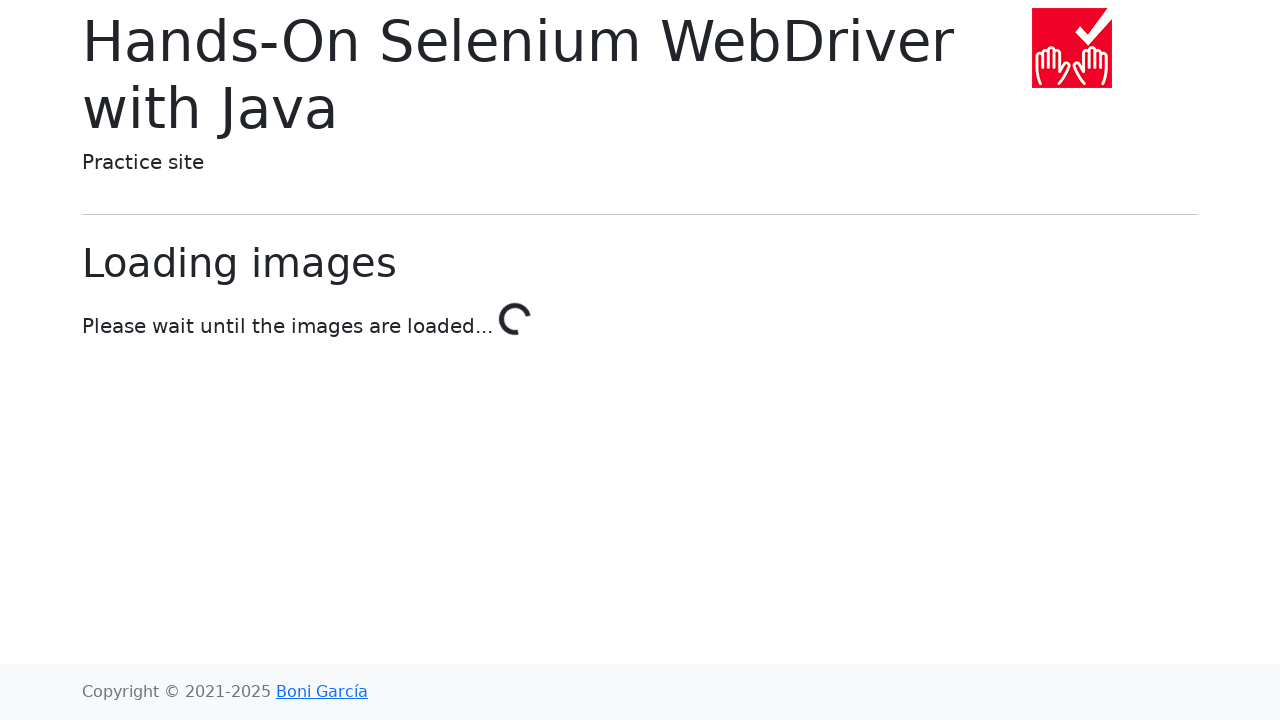

Waited 1 second for images to load (current count: 1/4)
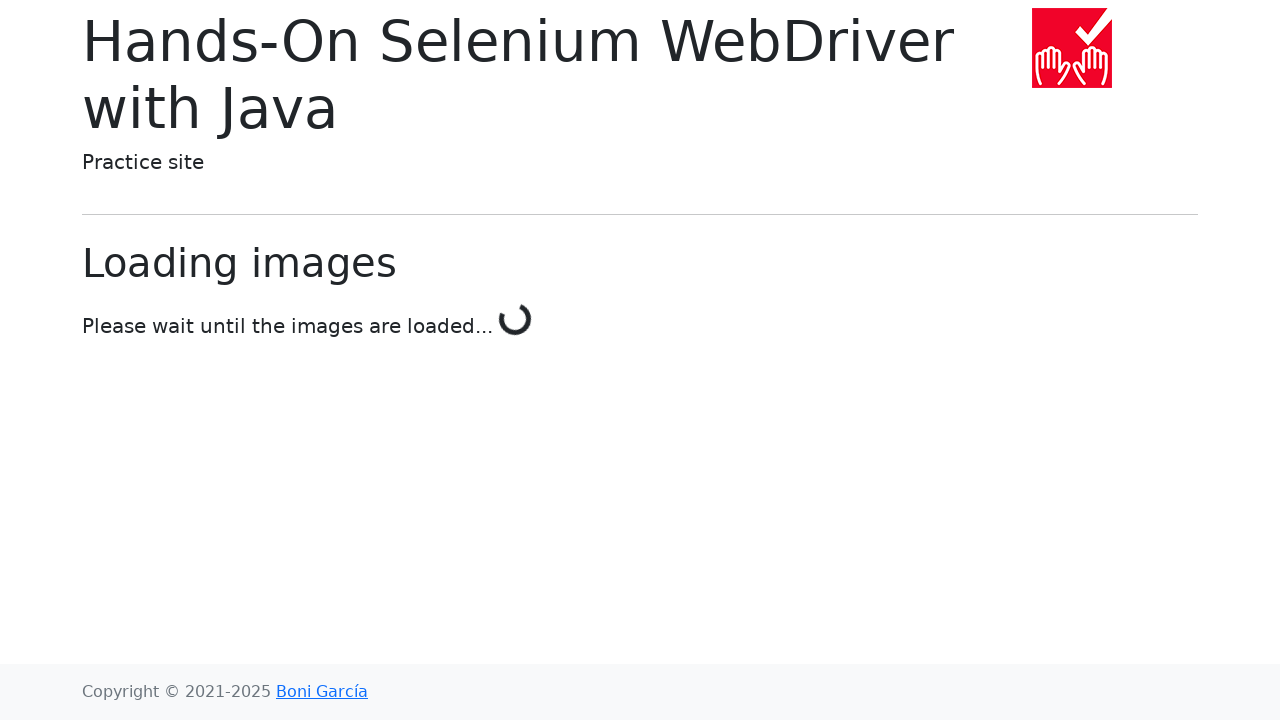

Waited 1 second for images to load (current count: 2/4)
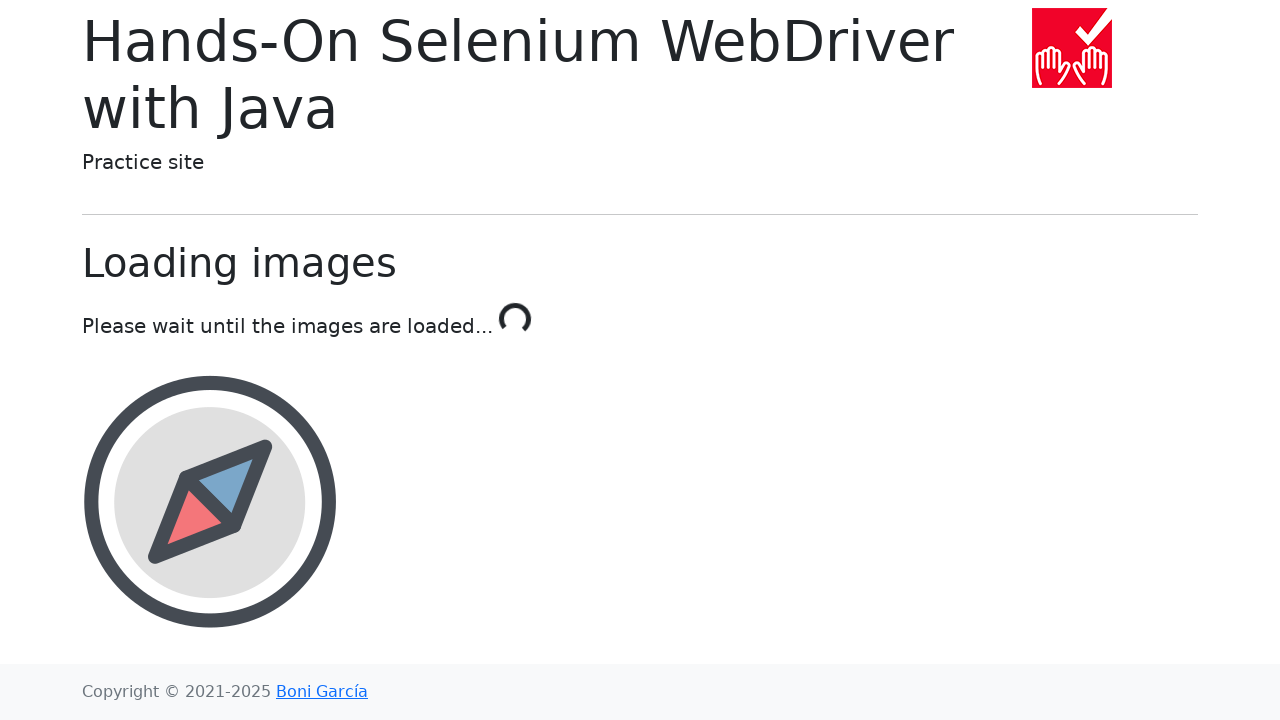

Waited 1 second for images to load (current count: 2/4)
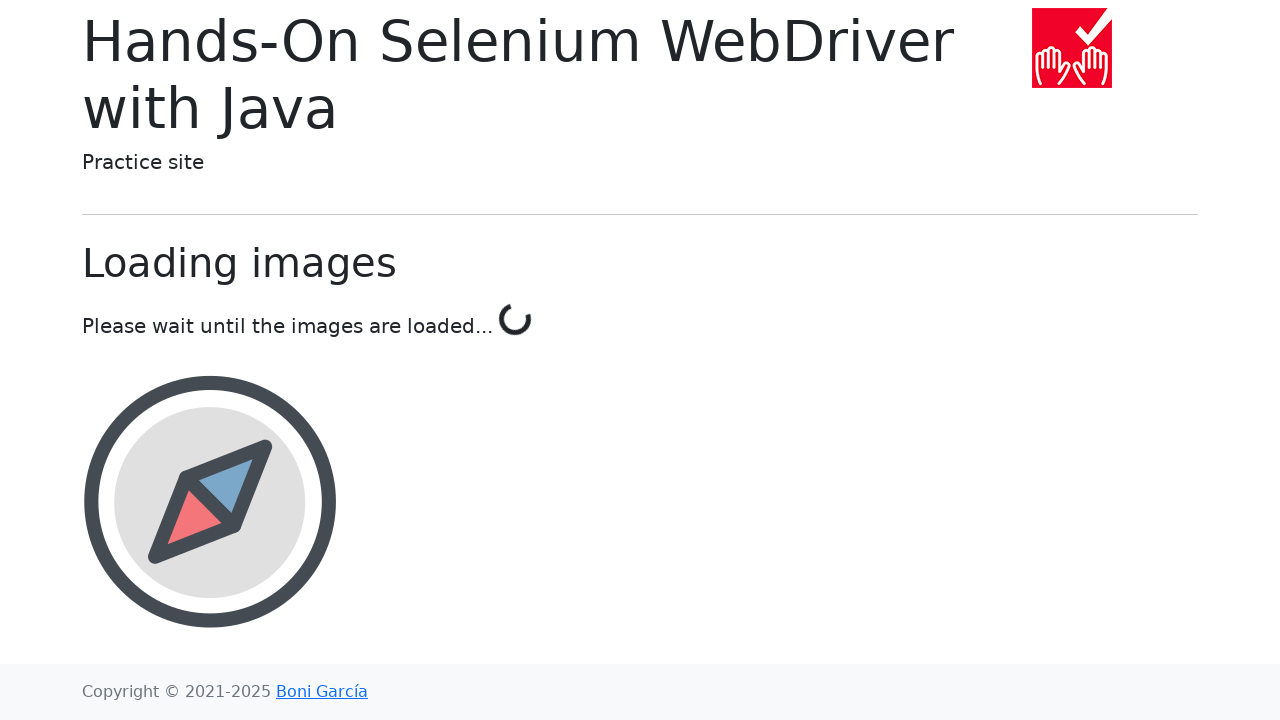

Waited 1 second for images to load (current count: 3/4)
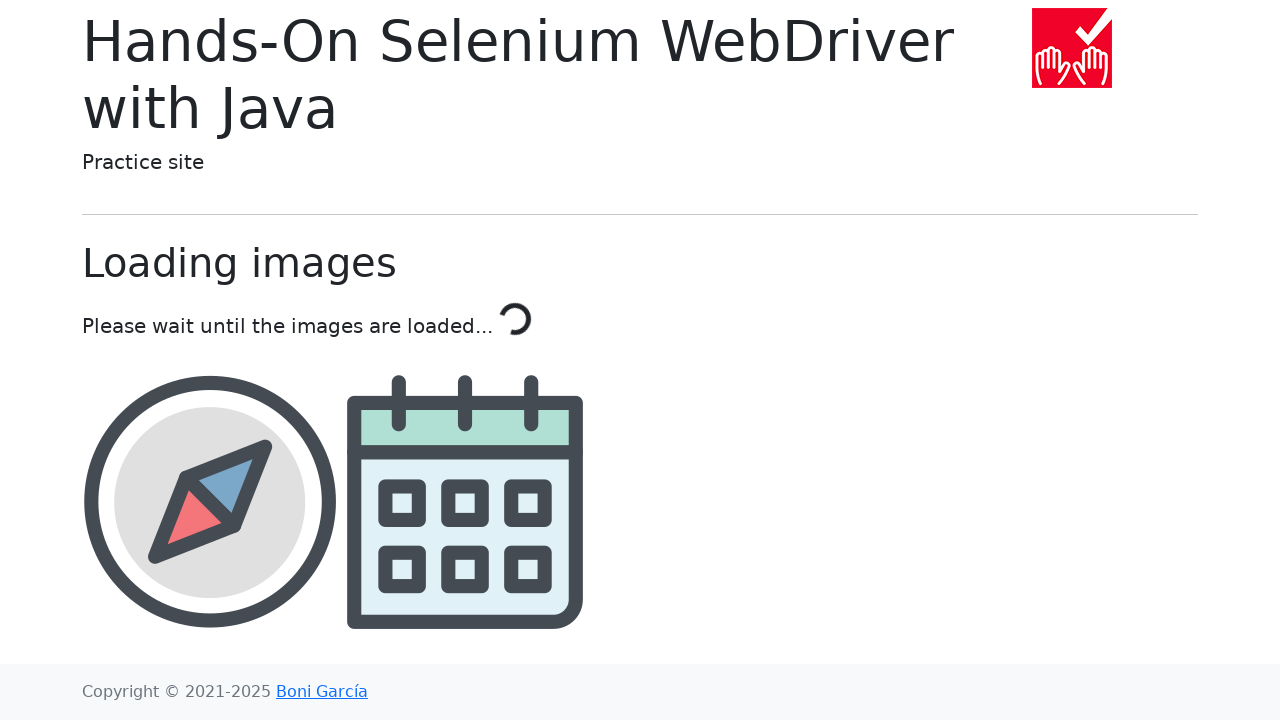

Waited 1 second for images to load (current count: 3/4)
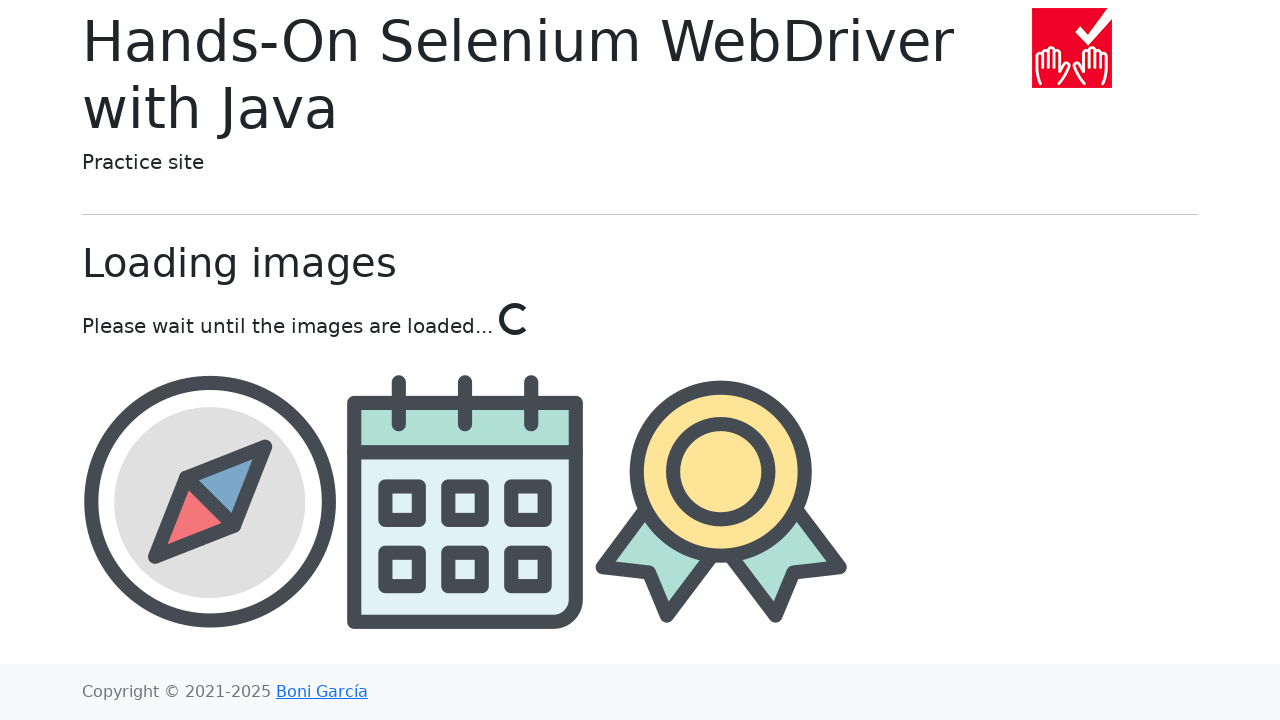

Verified all 4 images loaded successfully
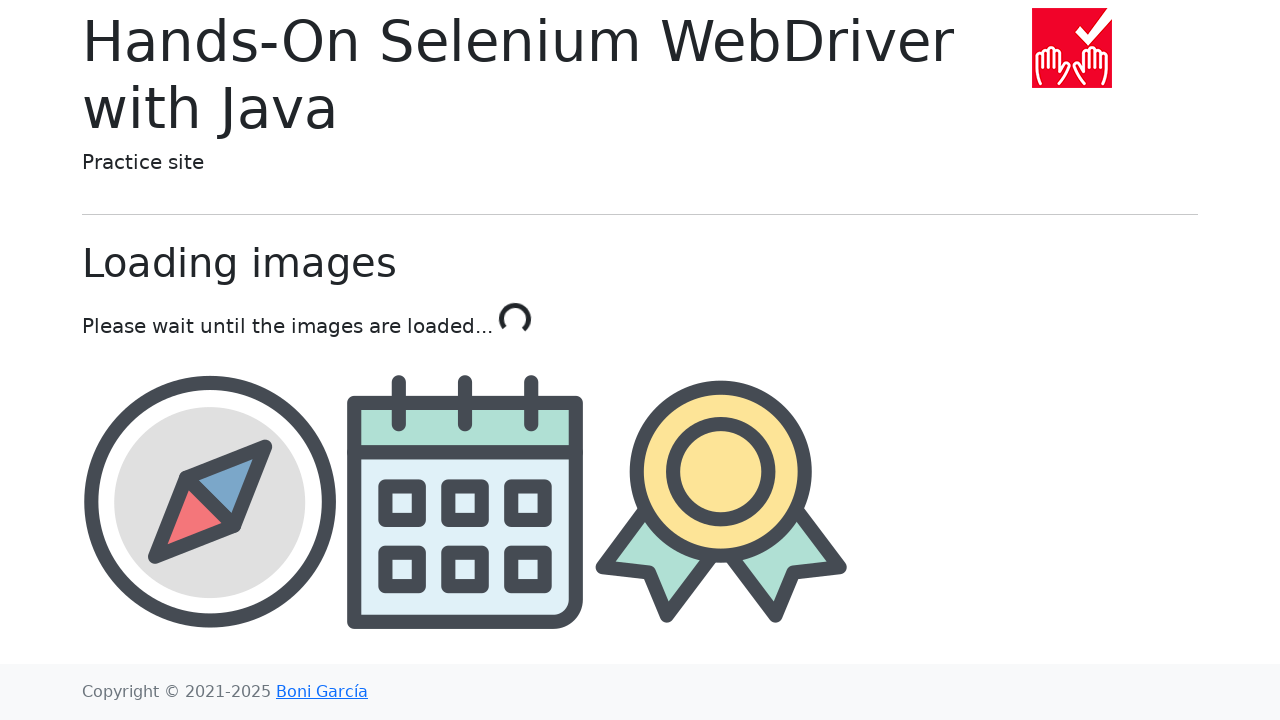

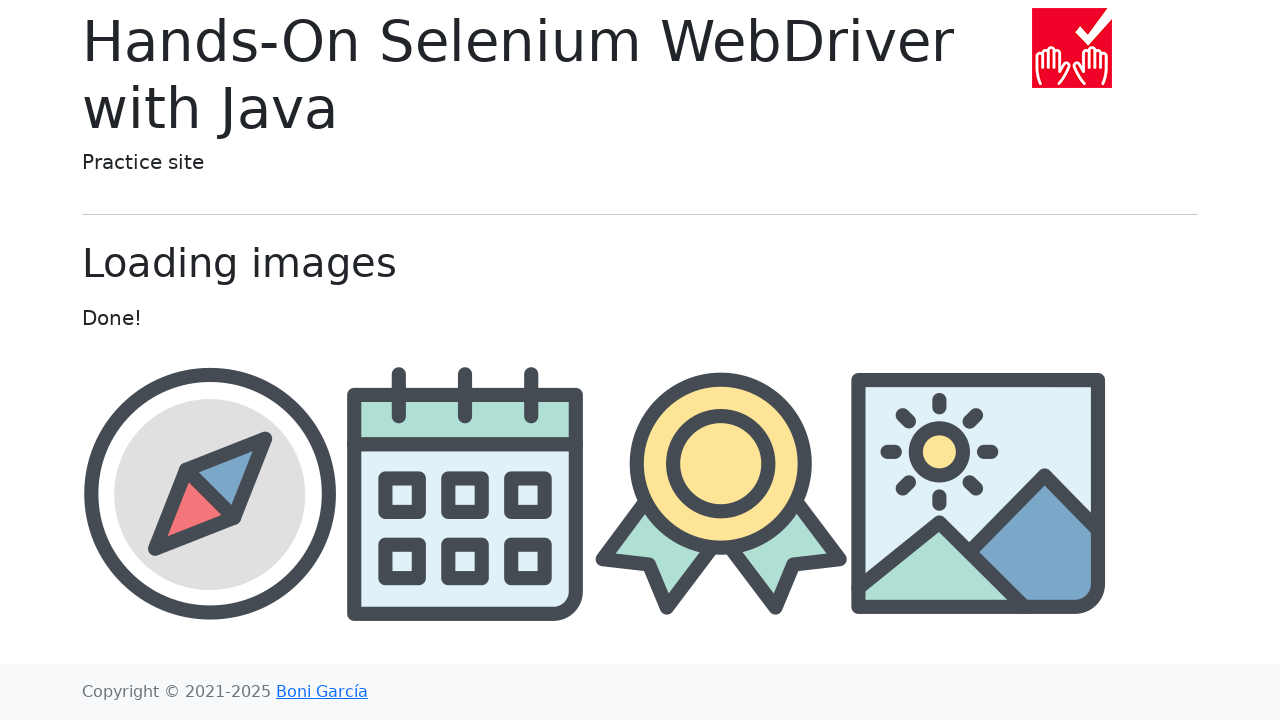